Tests click and hold to select multiple consecutive items in a selectable grid by dragging from first to fourth item

Starting URL: http://jqueryui.com/resources/demos/selectable/display-grid.html

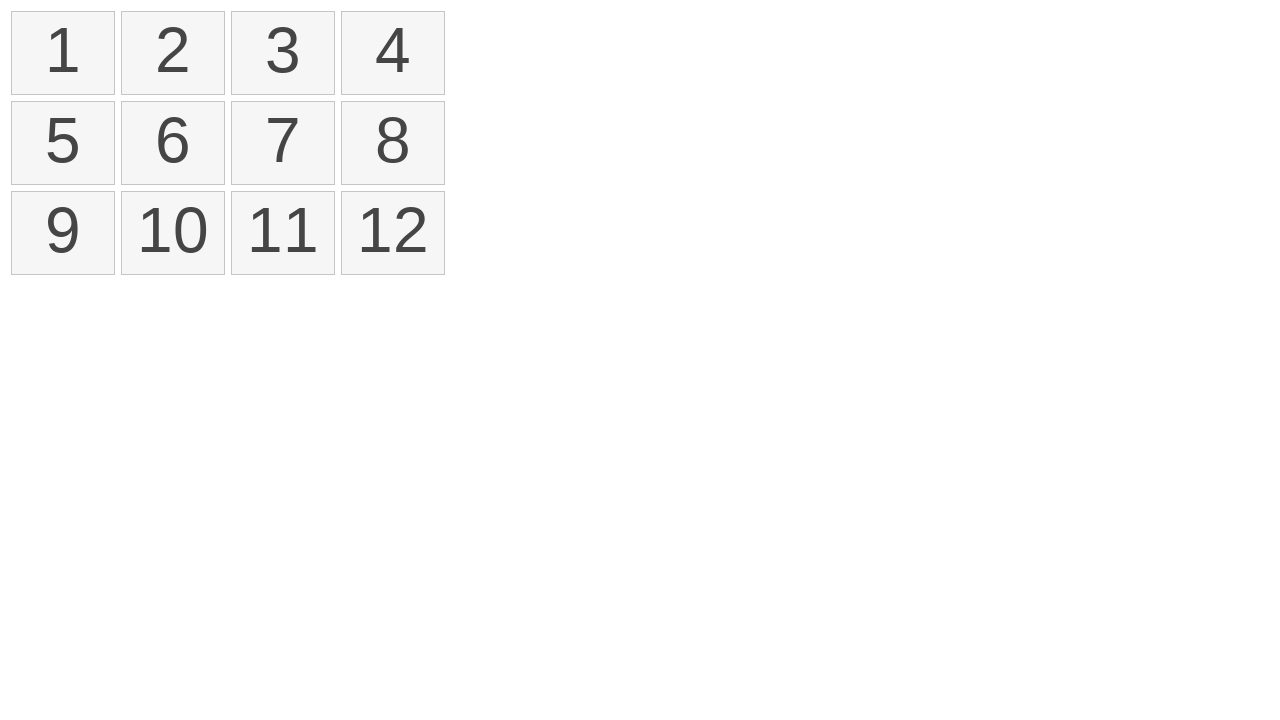

Waited for selectable grid to load
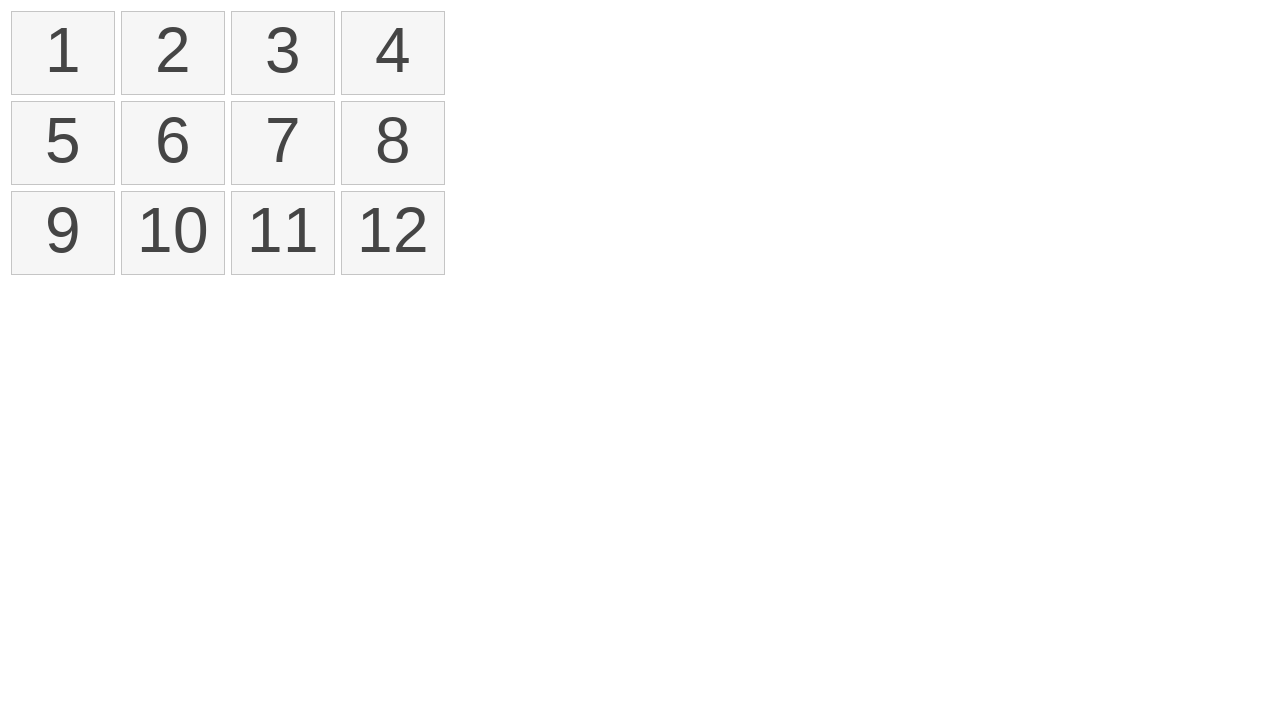

Located first item in selectable grid
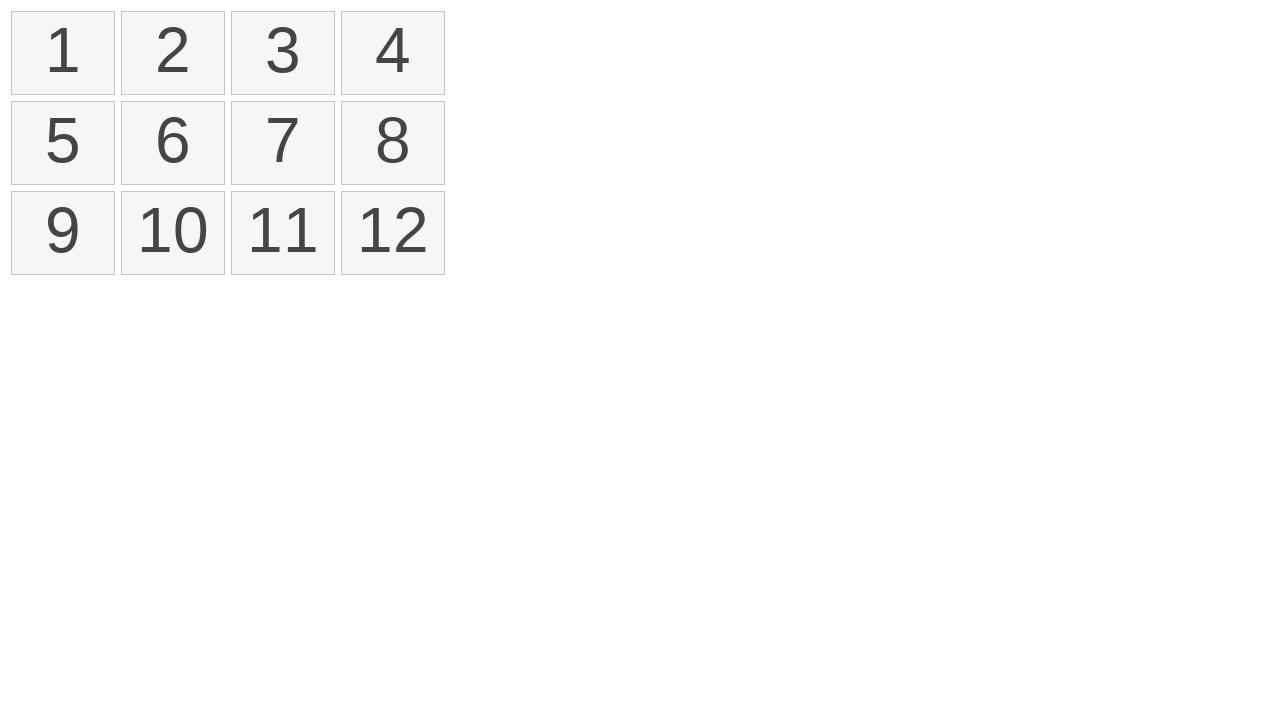

Located fourth item in selectable grid
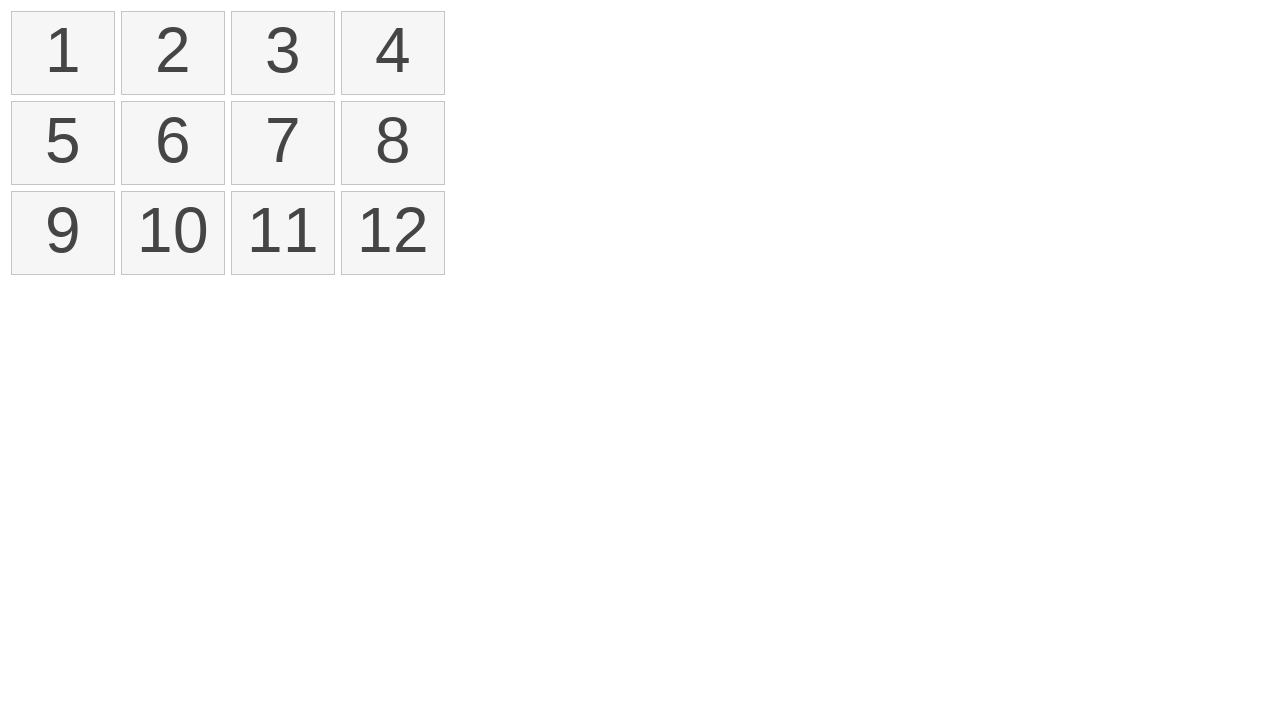

Dragged from first item to fourth item to select multiple items at (393, 53)
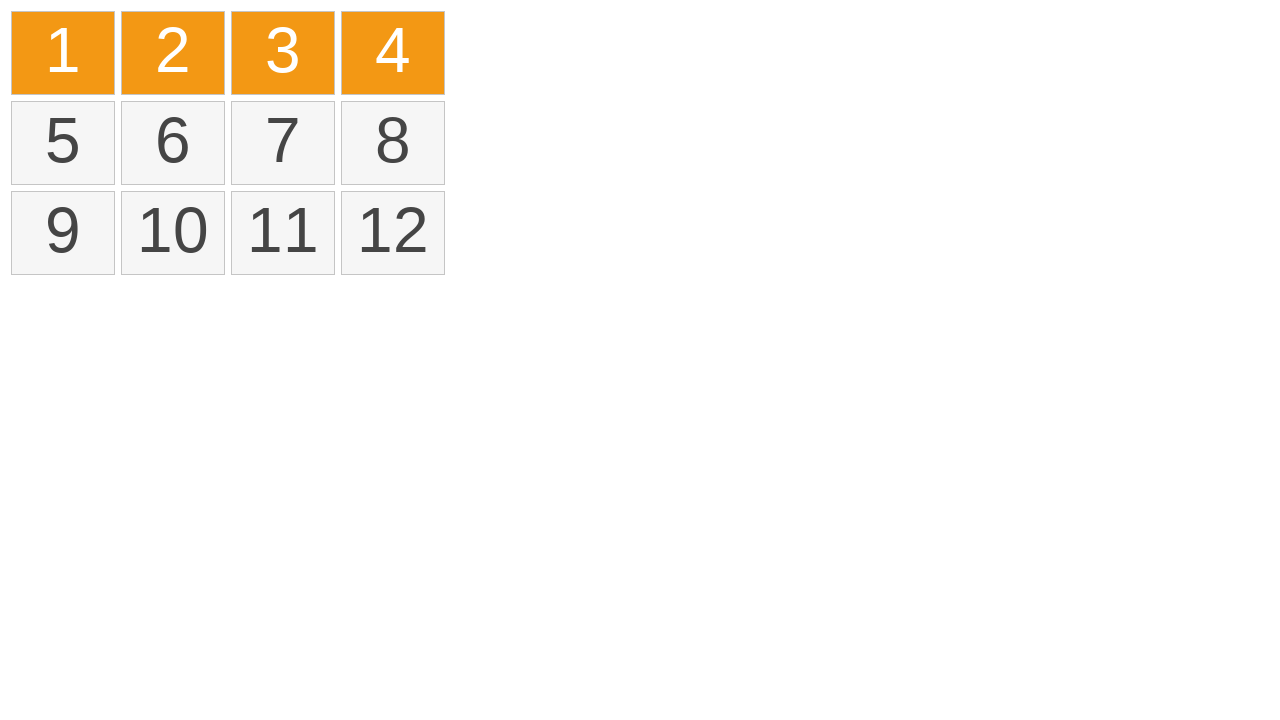

Waited for selection to be visible
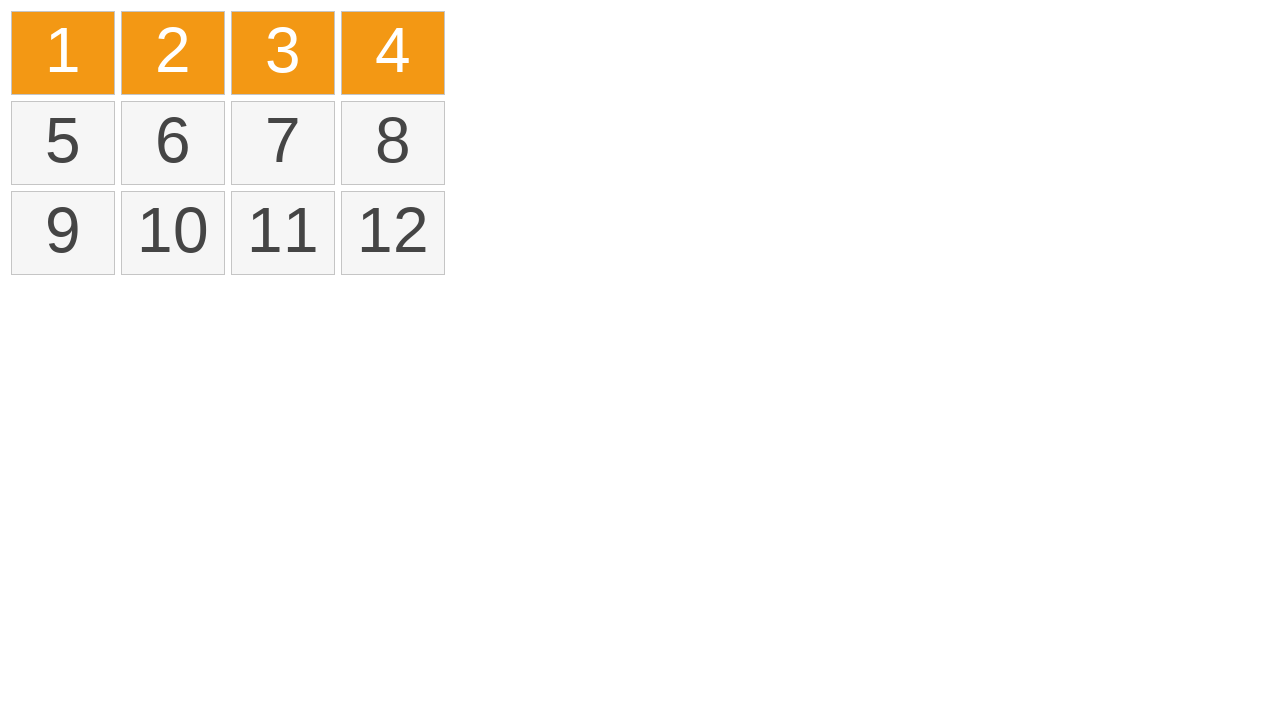

Verified that selected items are present in the grid
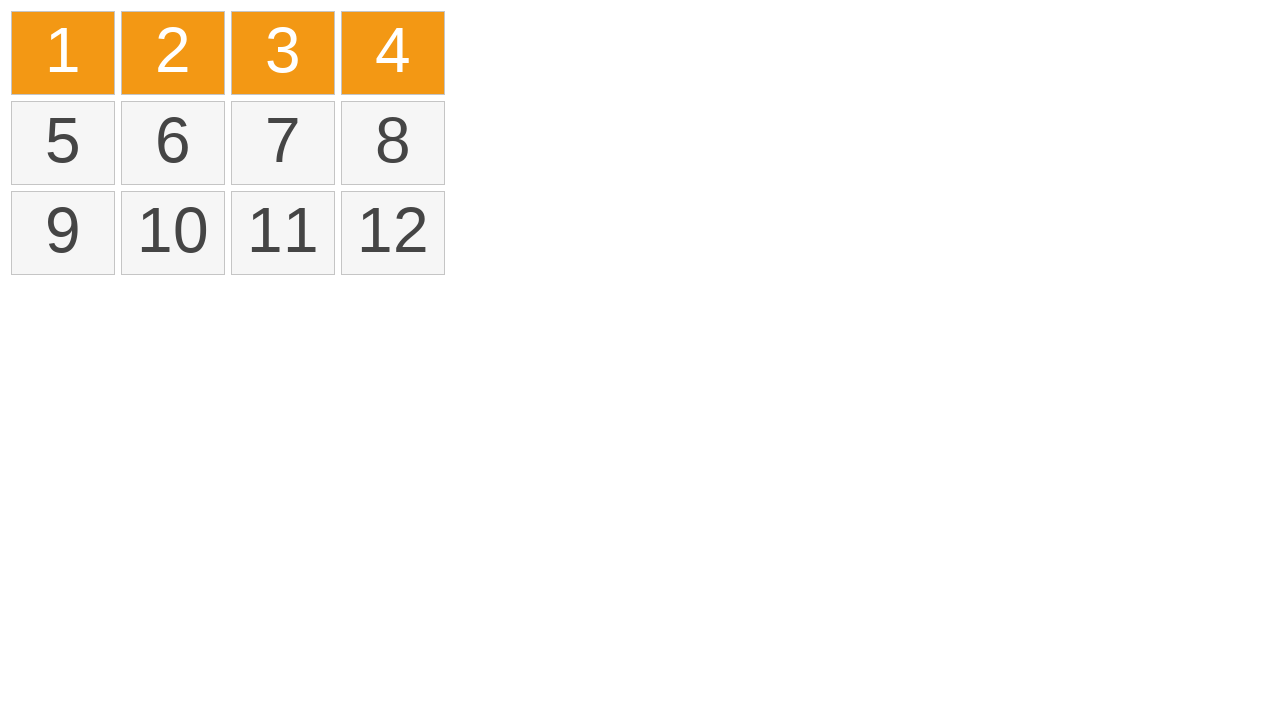

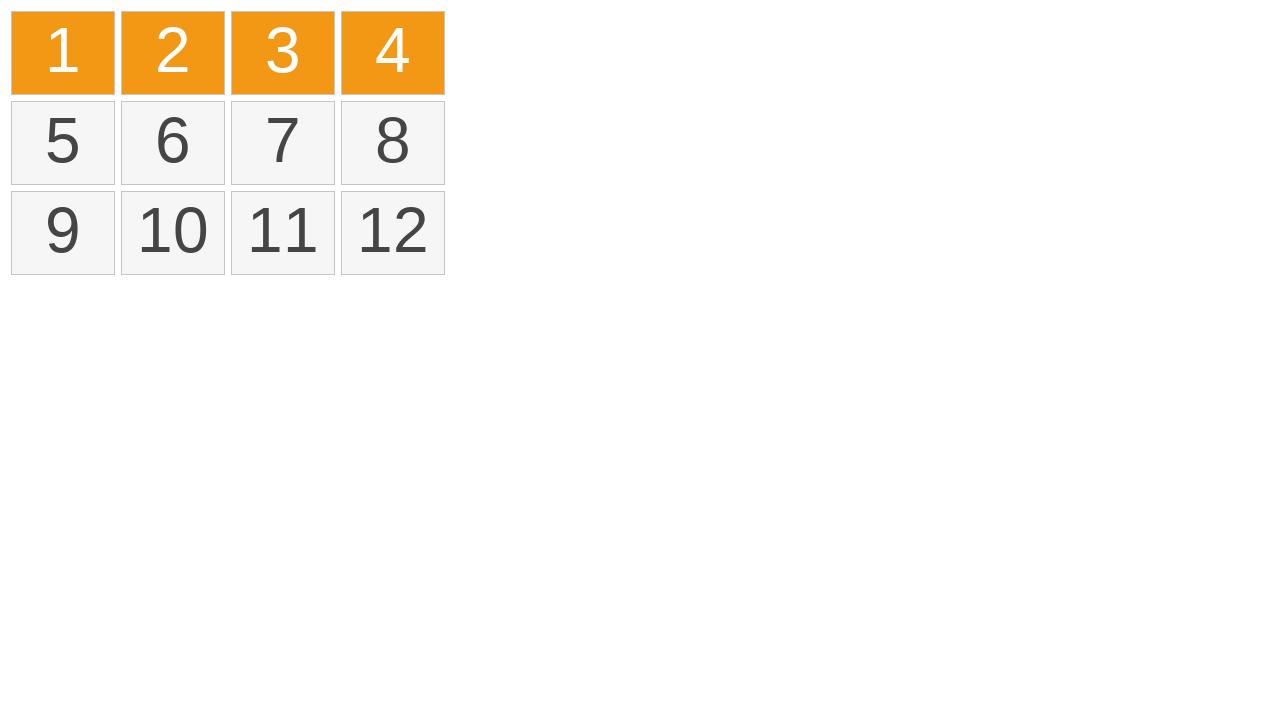